Tests search functionality by entering a search term "test1999" into a search input field and clicking the search button.

Starting URL: https://floower.bitbucket.io/pages/index.html

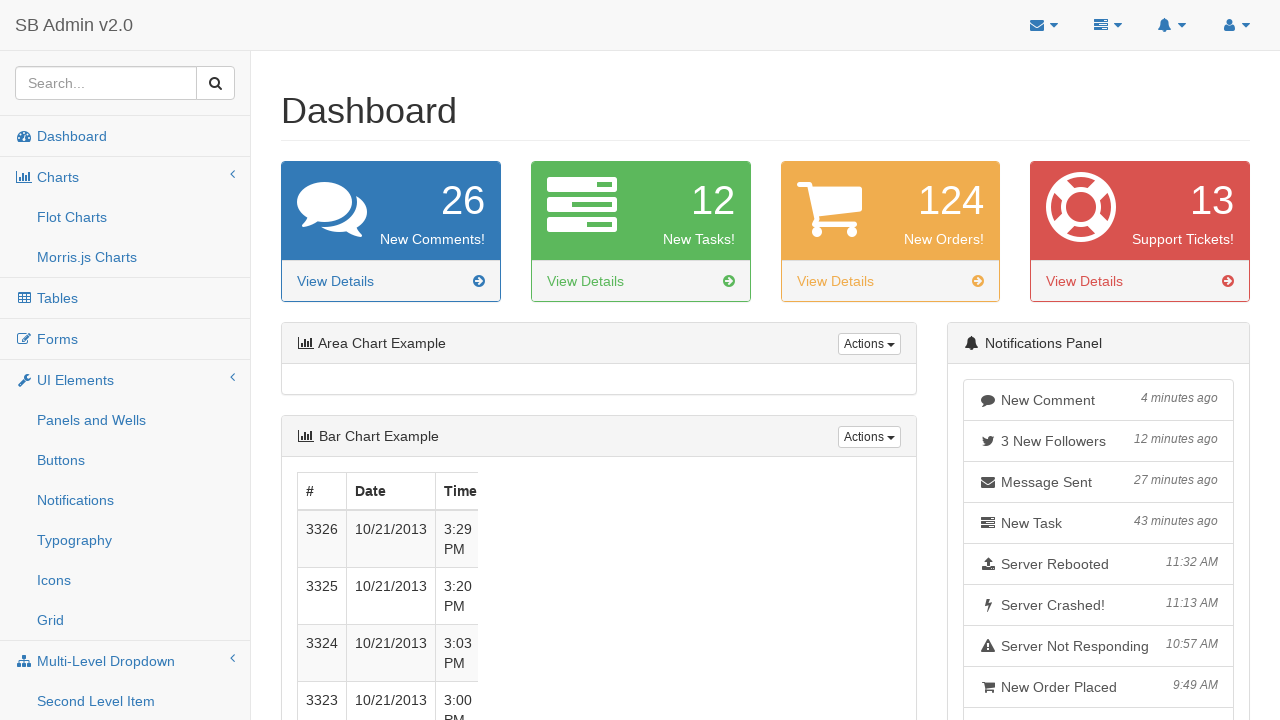

Filled search input field with 'test1999' on input.form-control[placeholder='Search...']
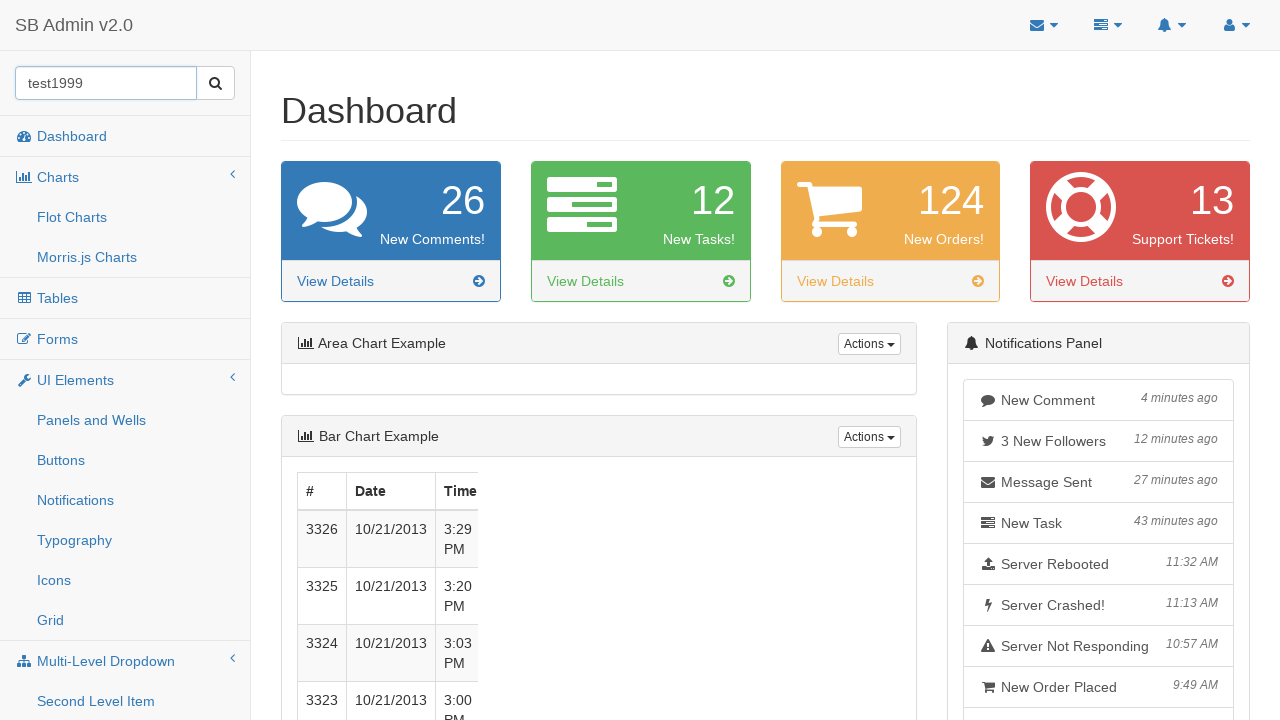

Clicked search button to execute search at (216, 83) on i.fa.fa-search
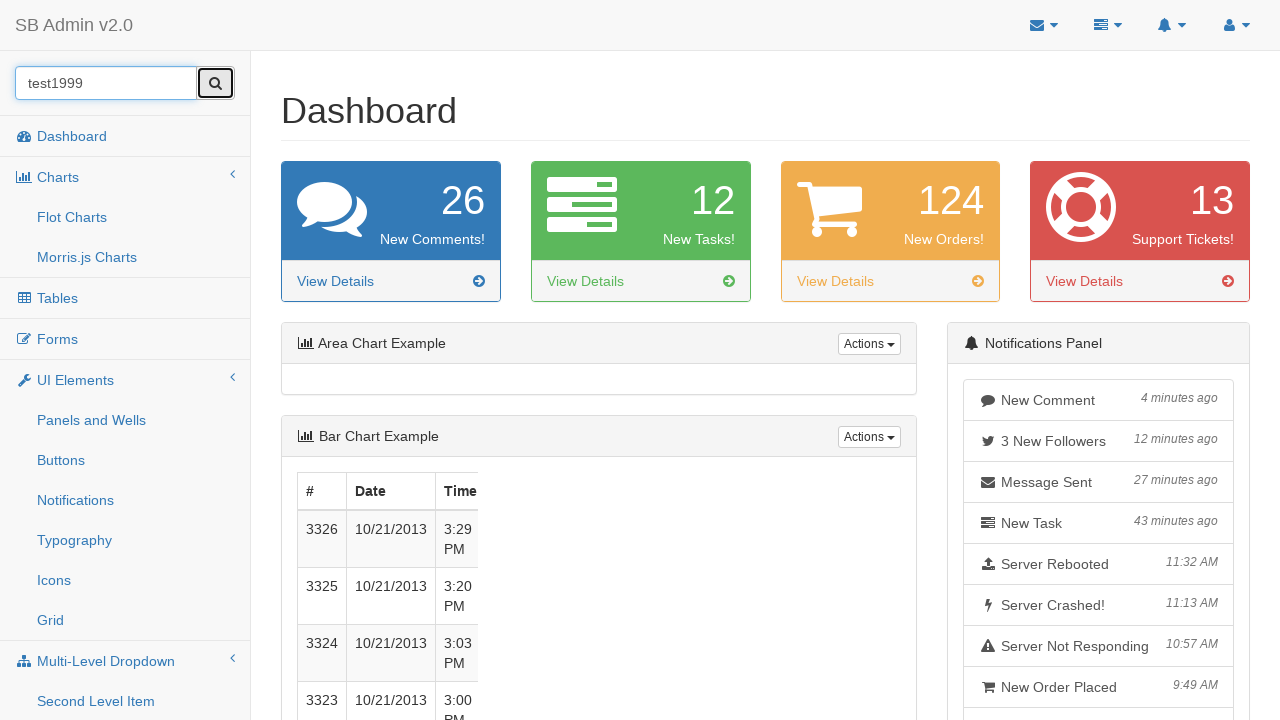

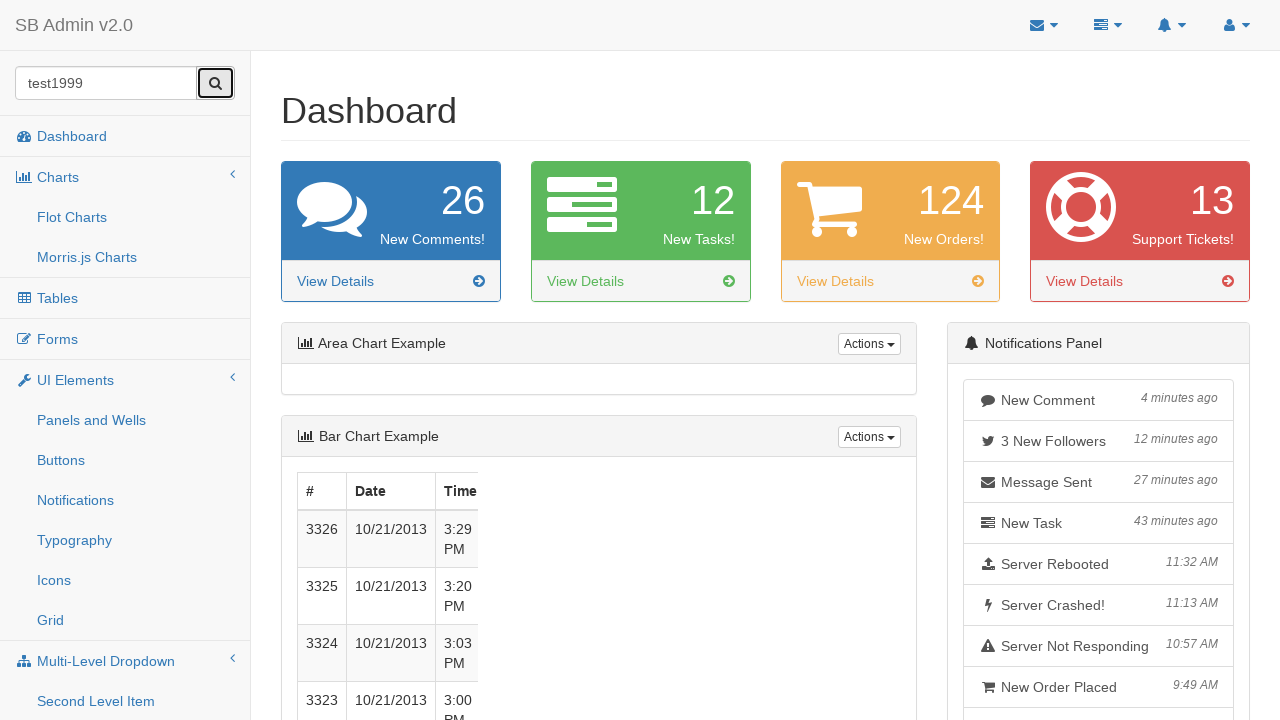